Tests the Playwright documentation site by clicking the "GET STARTED" link and verifying navigation to the docs intro page

Starting URL: https://playwright.dev/python

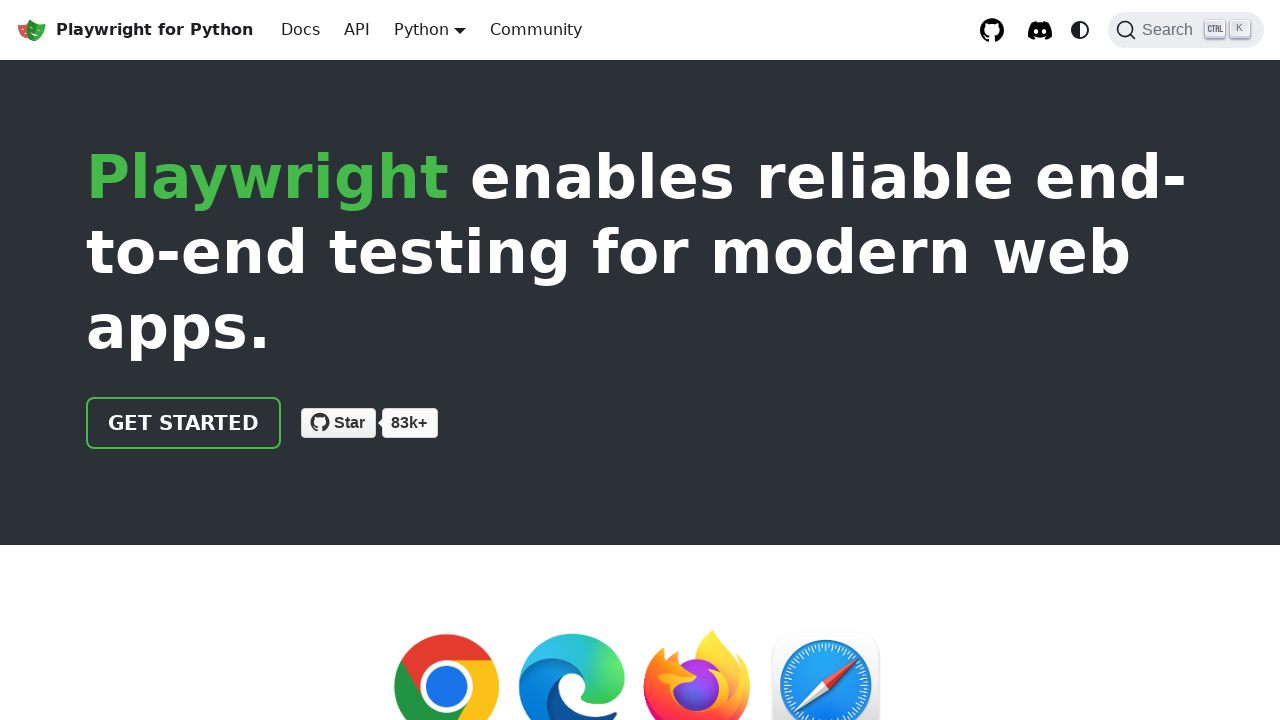

Clicked the GET STARTED link at (184, 423) on internal:role=link[name="GET STARTED"i]
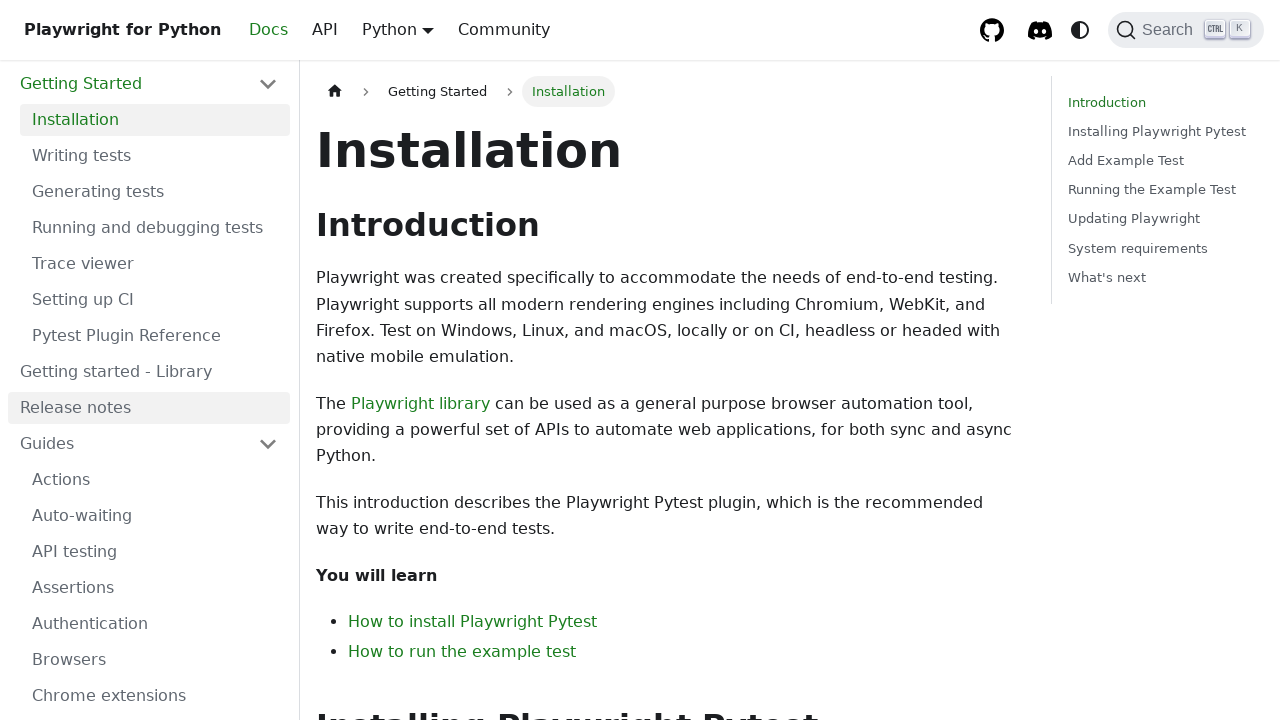

Navigated to docs intro page at https://playwright.dev/python/docs/intro
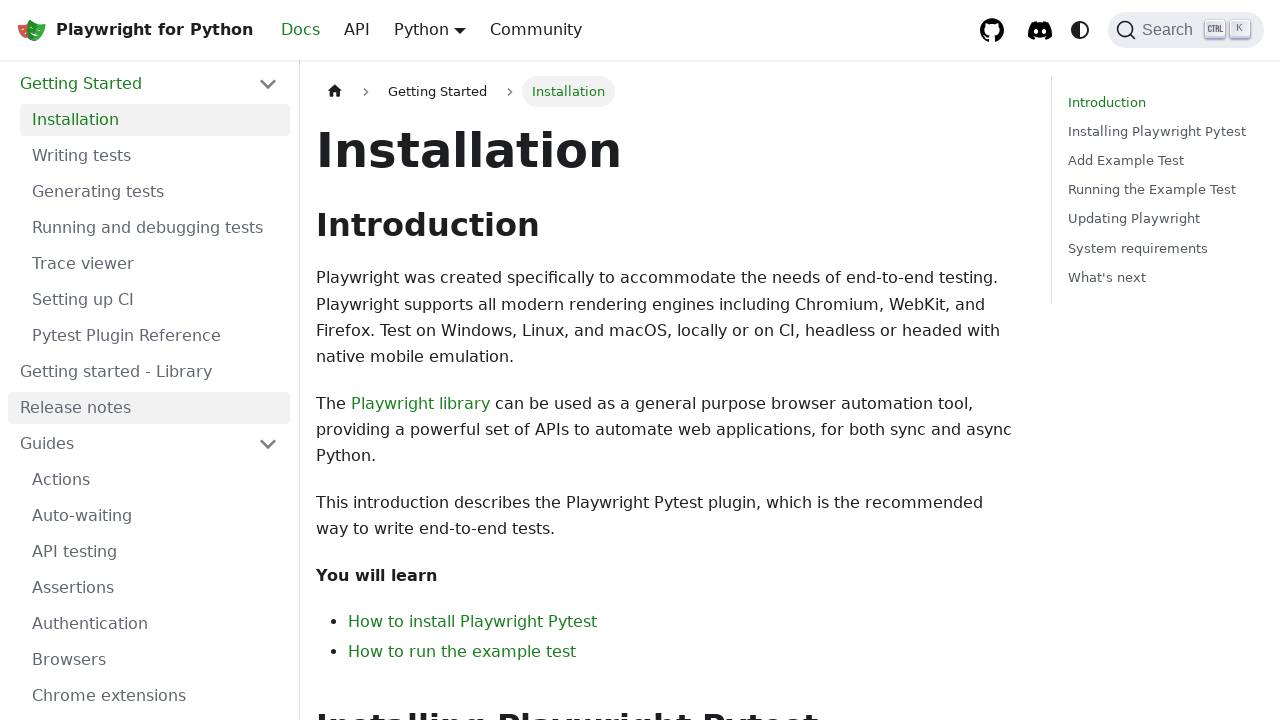

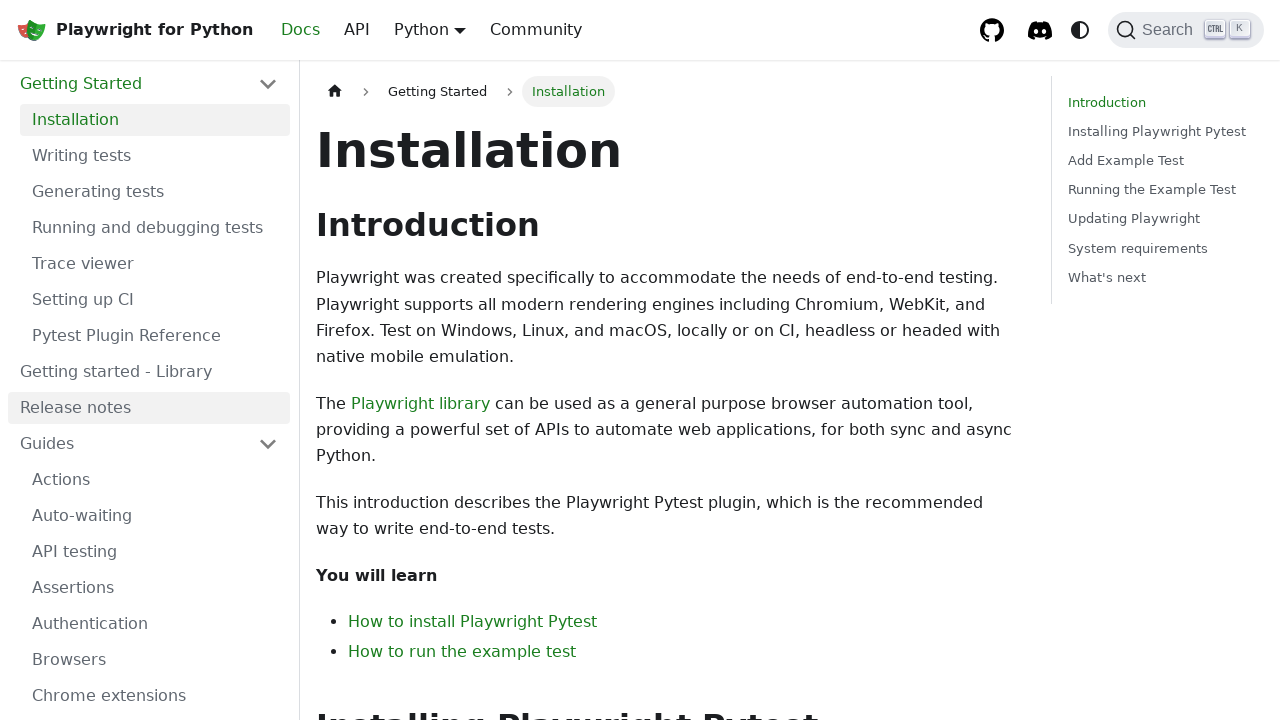